Tests the complete add-to-cart and checkout flow on DemoBlaze demo e-commerce site by selecting a phone product, adding it to cart, filling out order details, and completing the purchase.

Starting URL: https://www.demoblaze.com

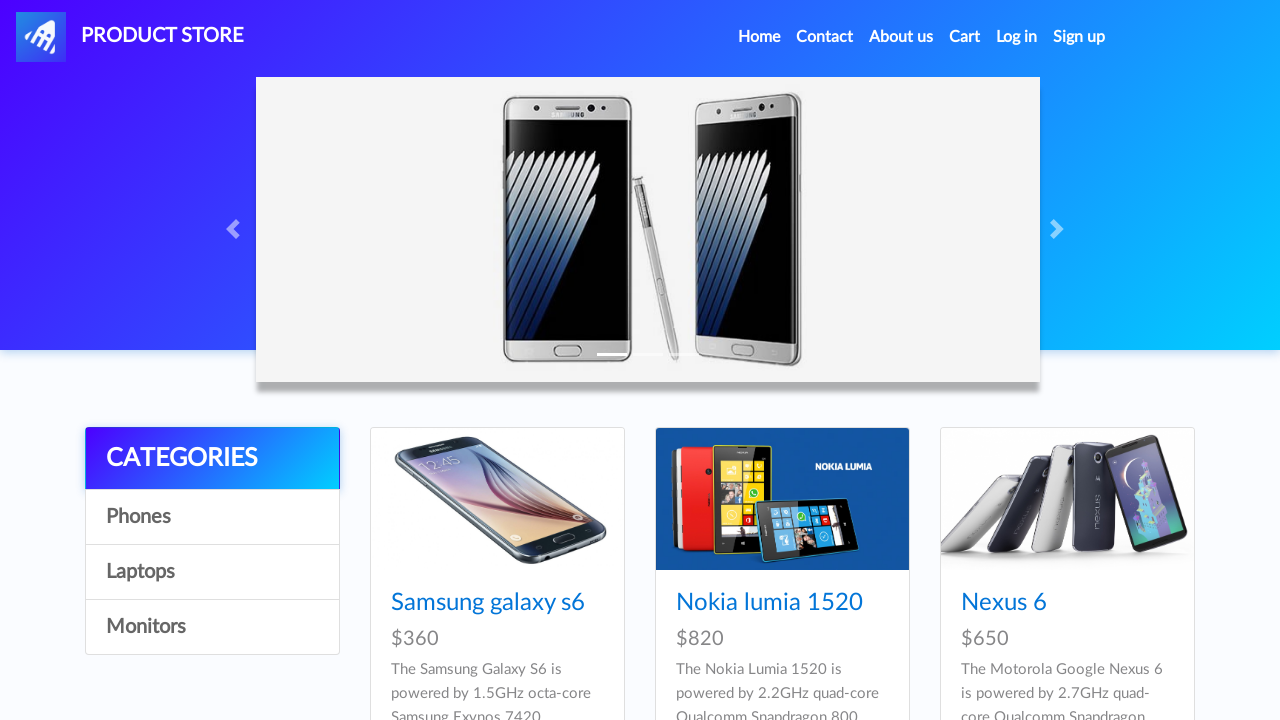

Clicked Home link to navigate to main page at (759, 37) on .nav-link[href='index.html']
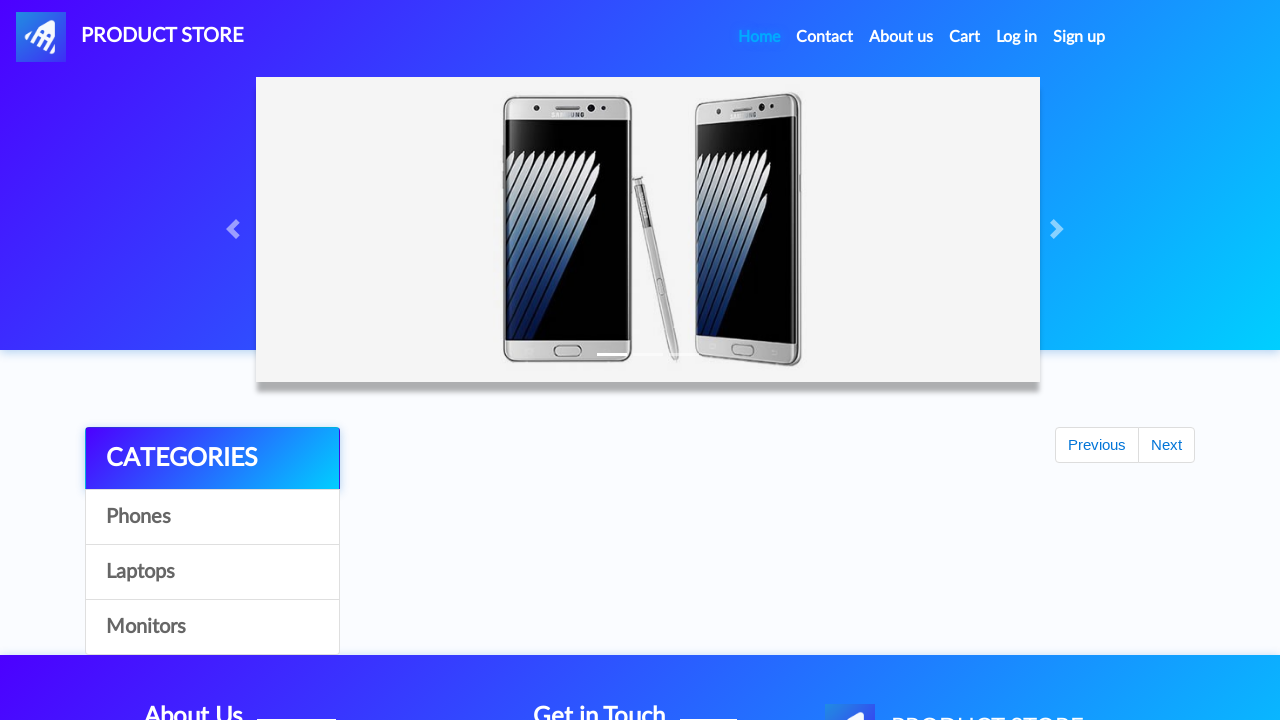

Product links loaded on page
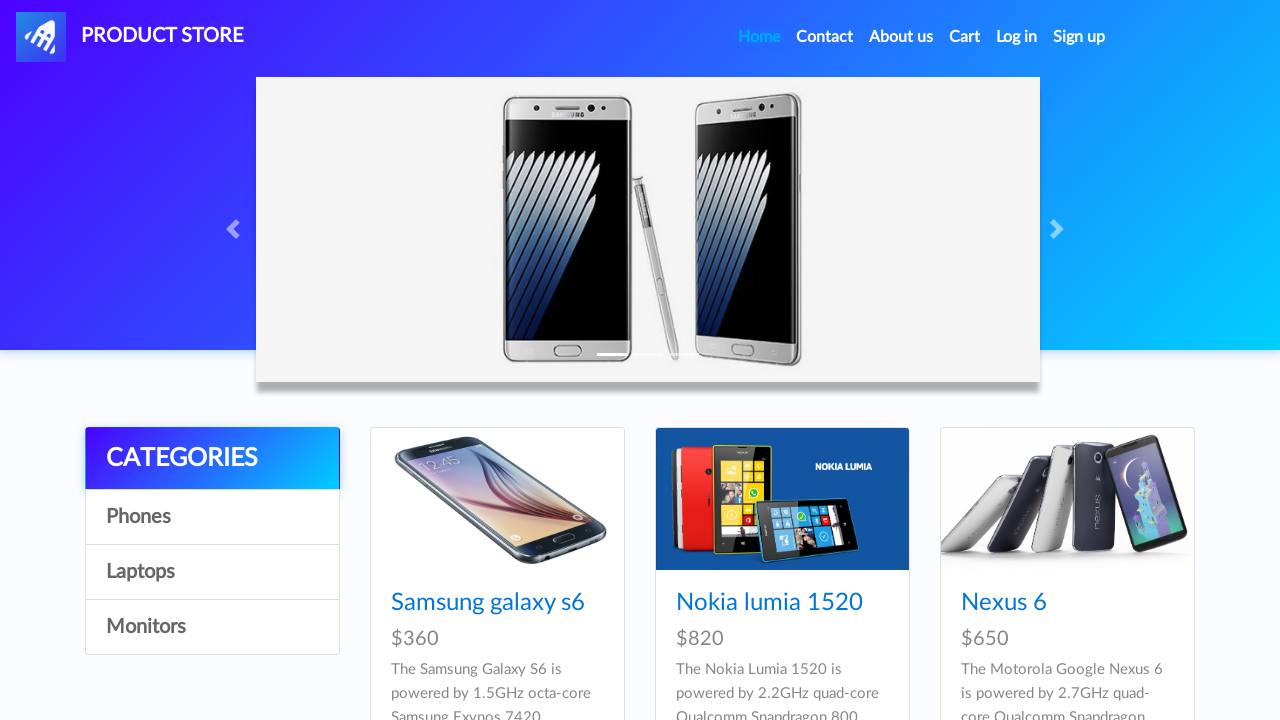

Clicked on Samsung galaxy s6 product at (488, 603) on a.hrefch >> text=Samsung galaxy s6
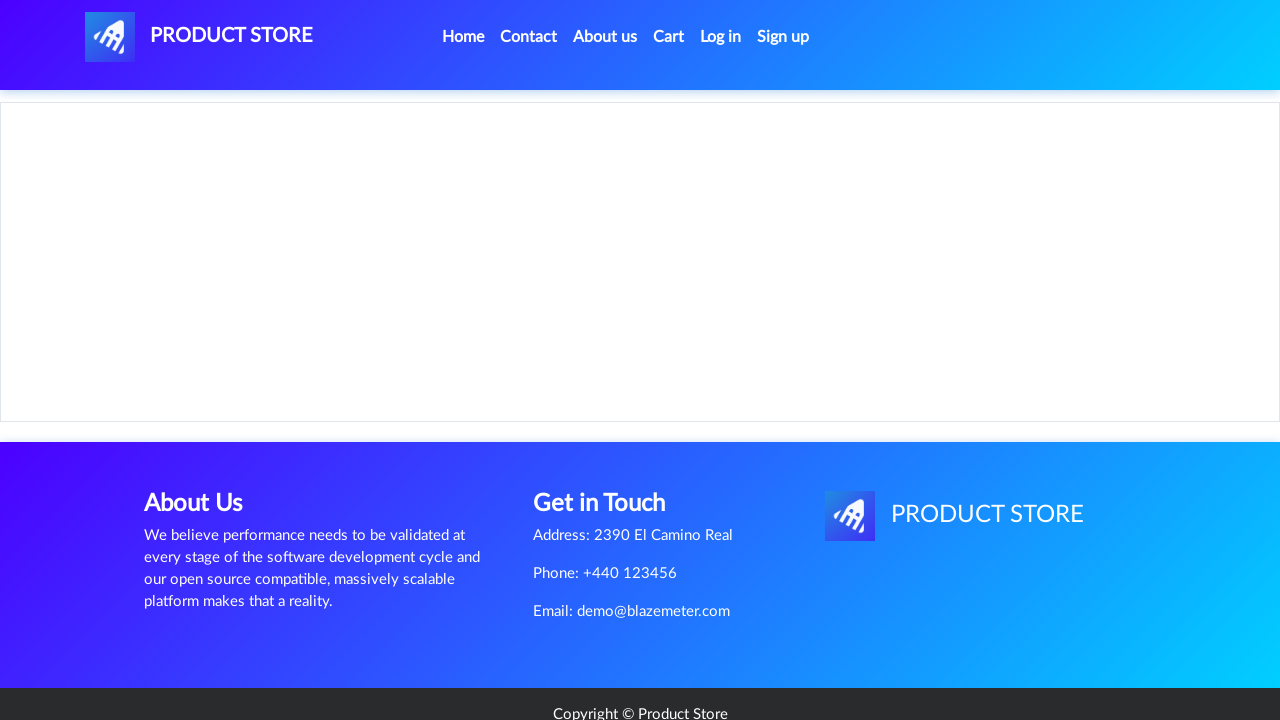

Product detail page loaded with Add to cart button
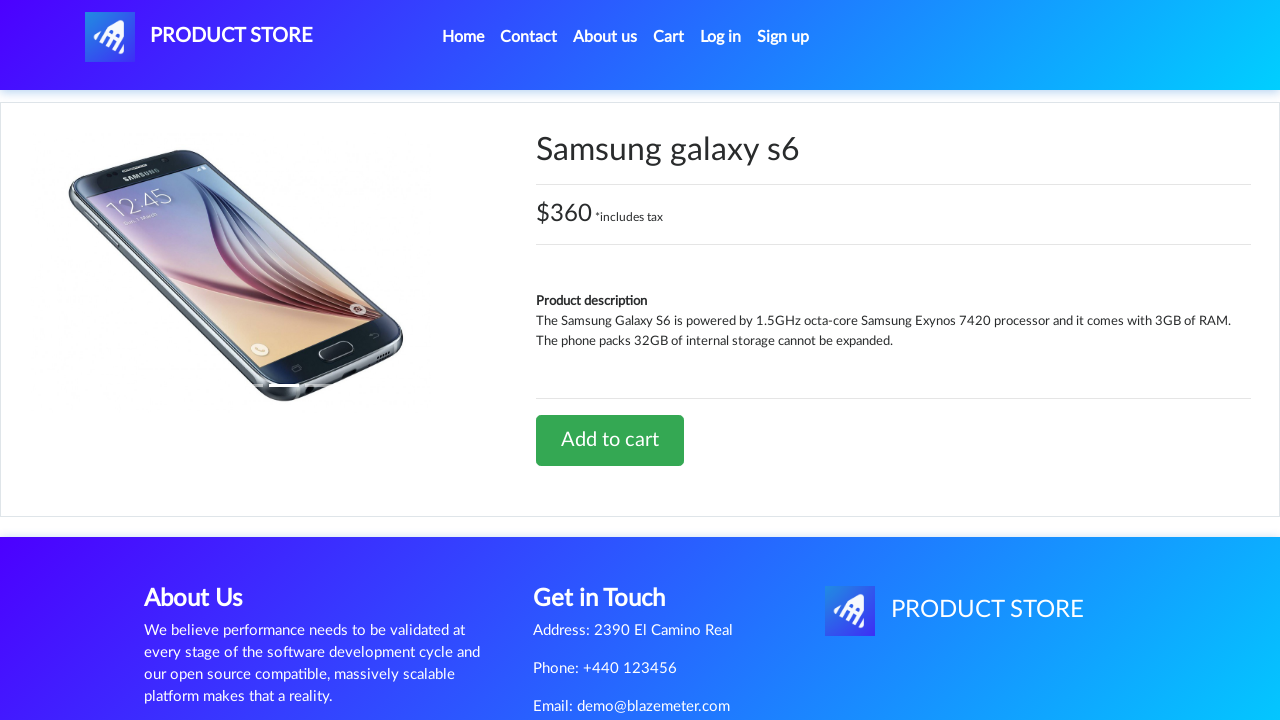

Clicked Add to cart button for Samsung galaxy s6 at (610, 440) on a.btn-success >> text=Add to cart
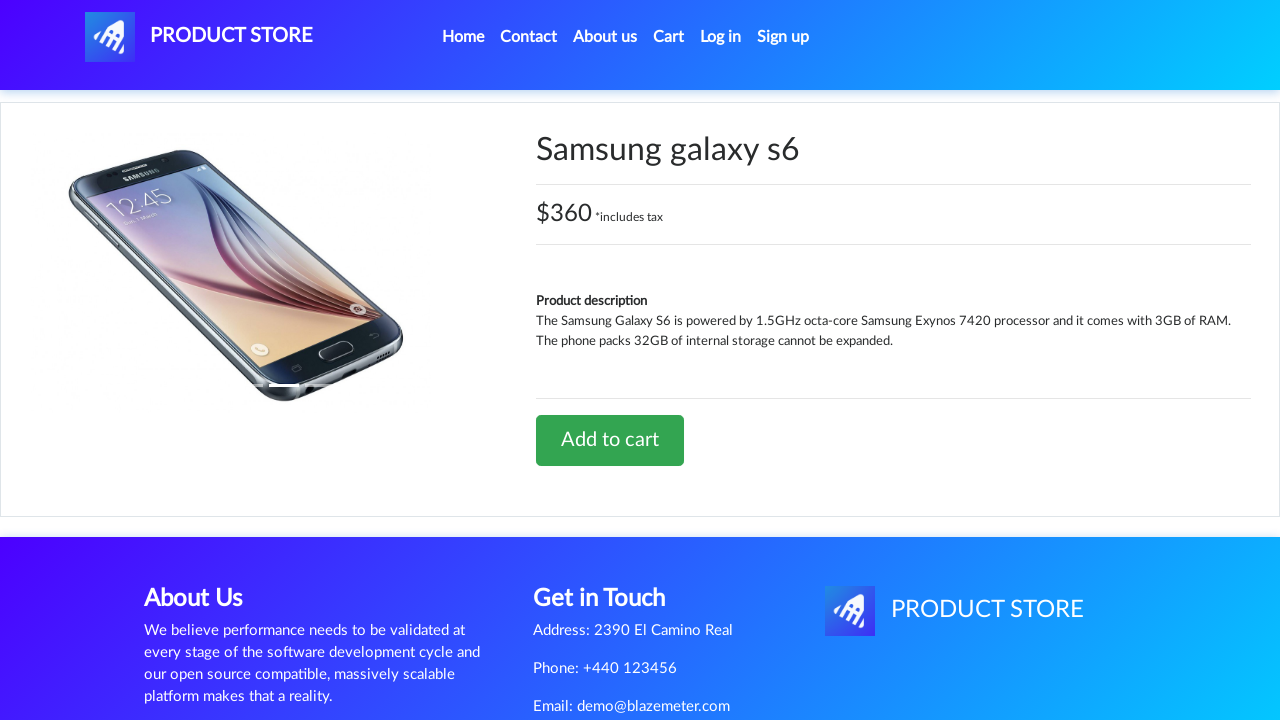

Set up dialog handler to accept alerts
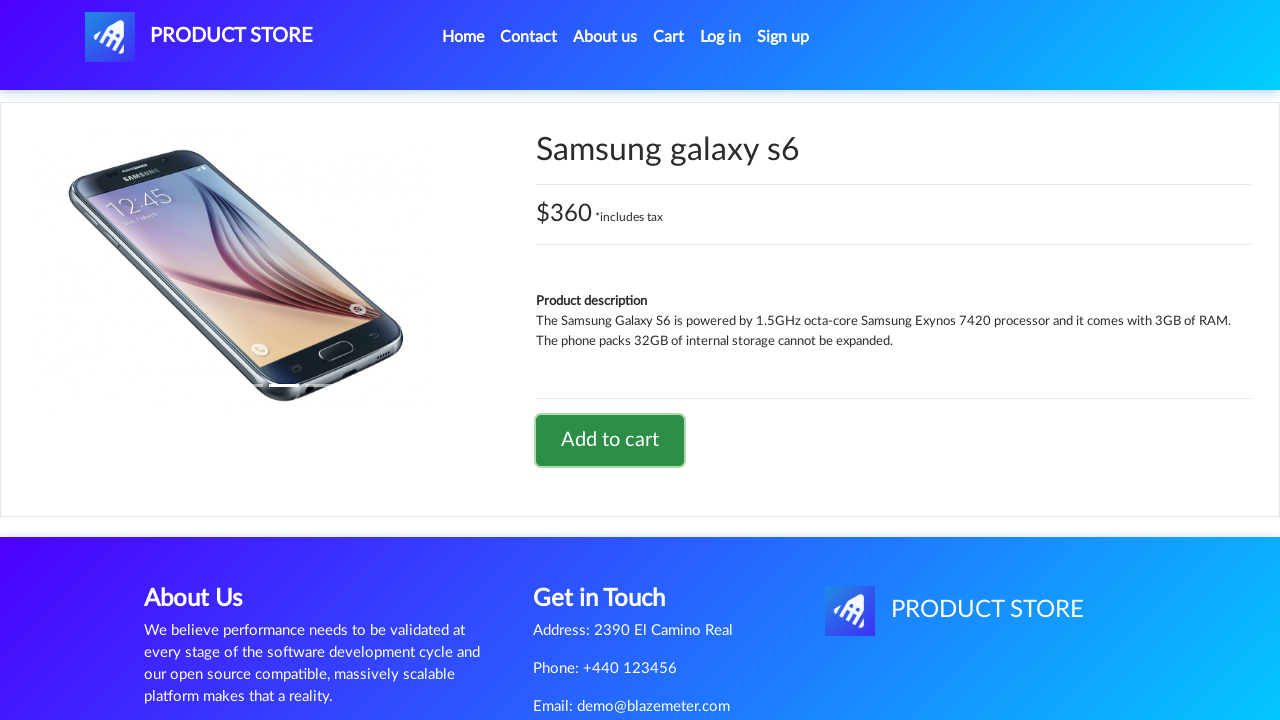

Waited for alert confirmation and product added to cart
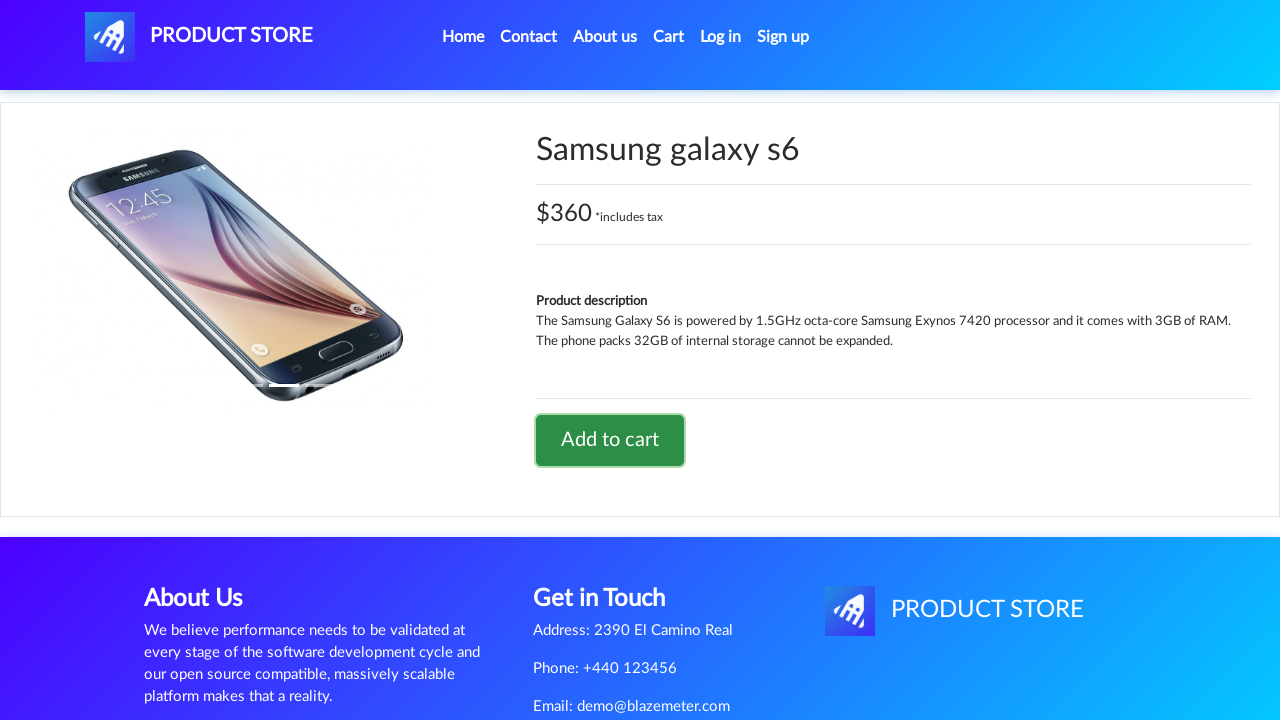

Clicked on Cart link to view shopping cart at (669, 37) on #cartur
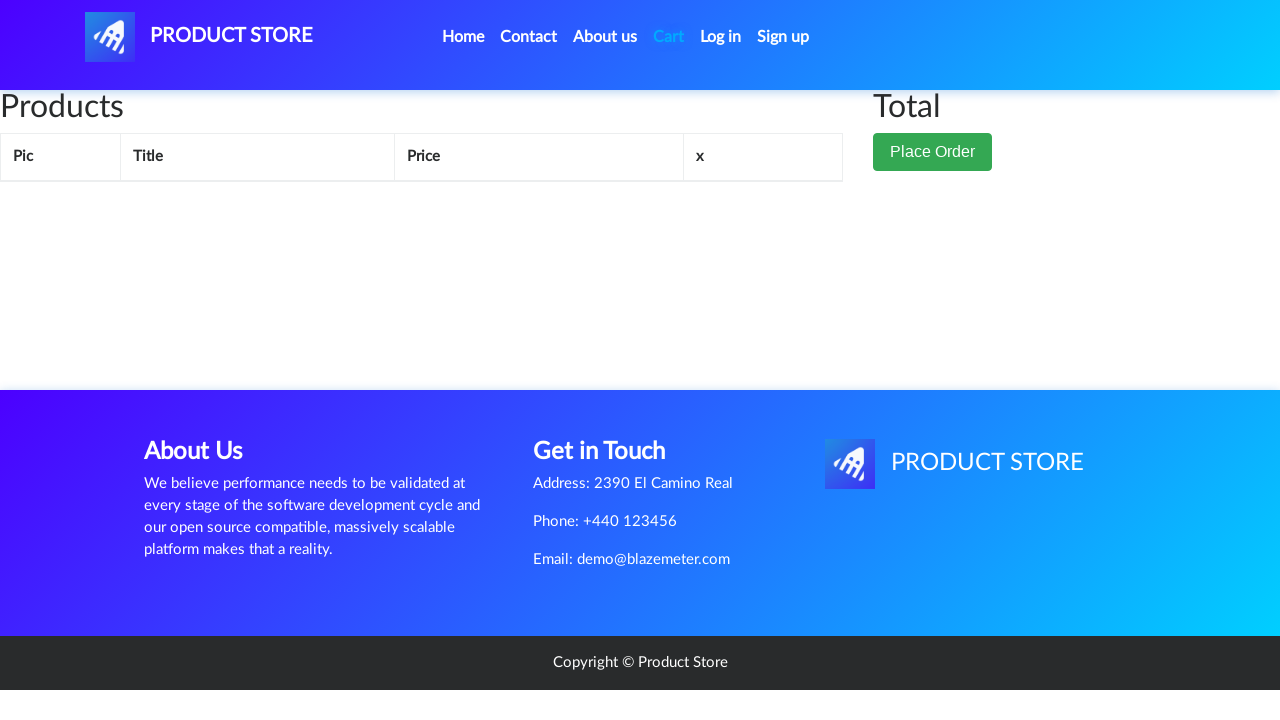

Cart page loaded with product items displayed
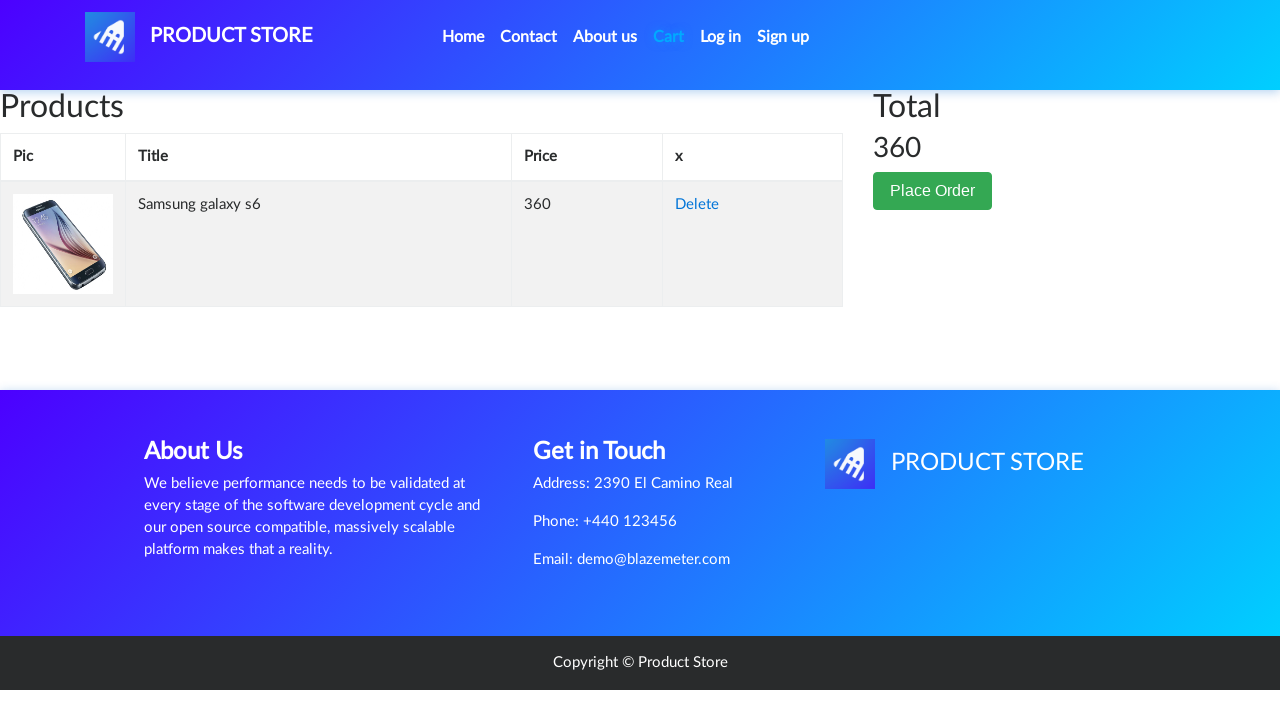

Brief wait for cart content to fully render
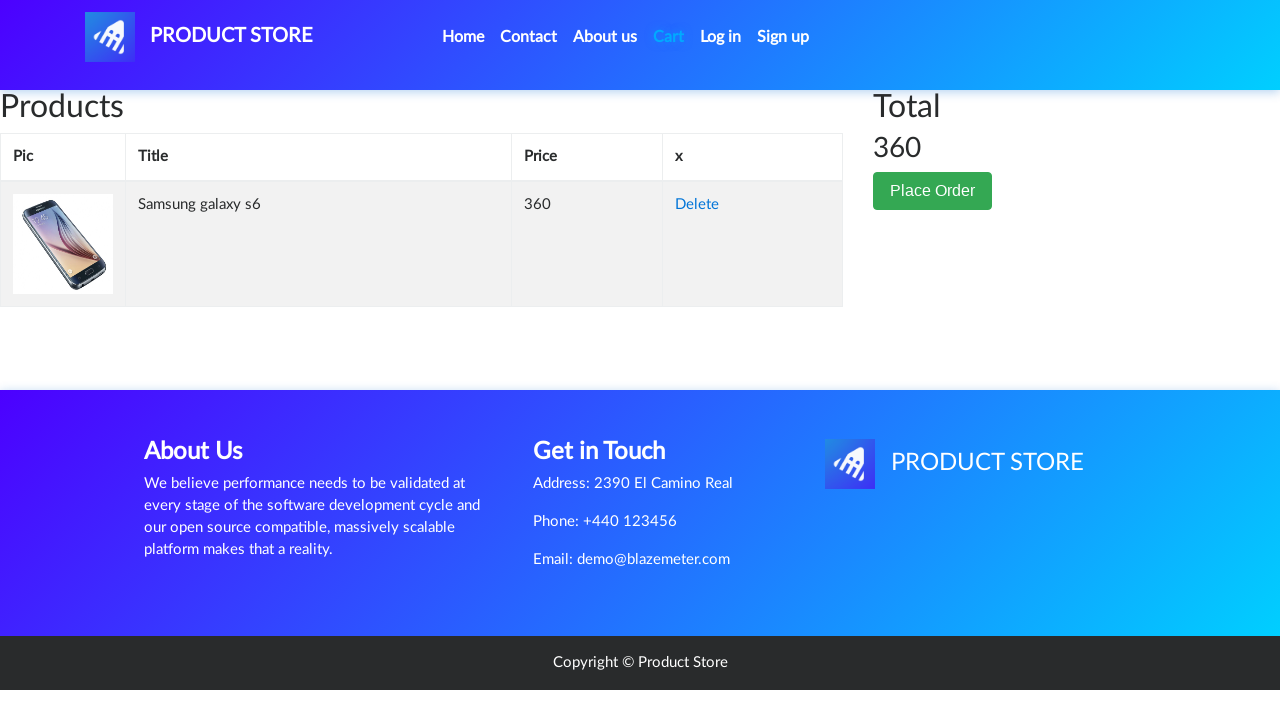

Clicked Place Order button at (933, 191) on button[data-target='#orderModal']
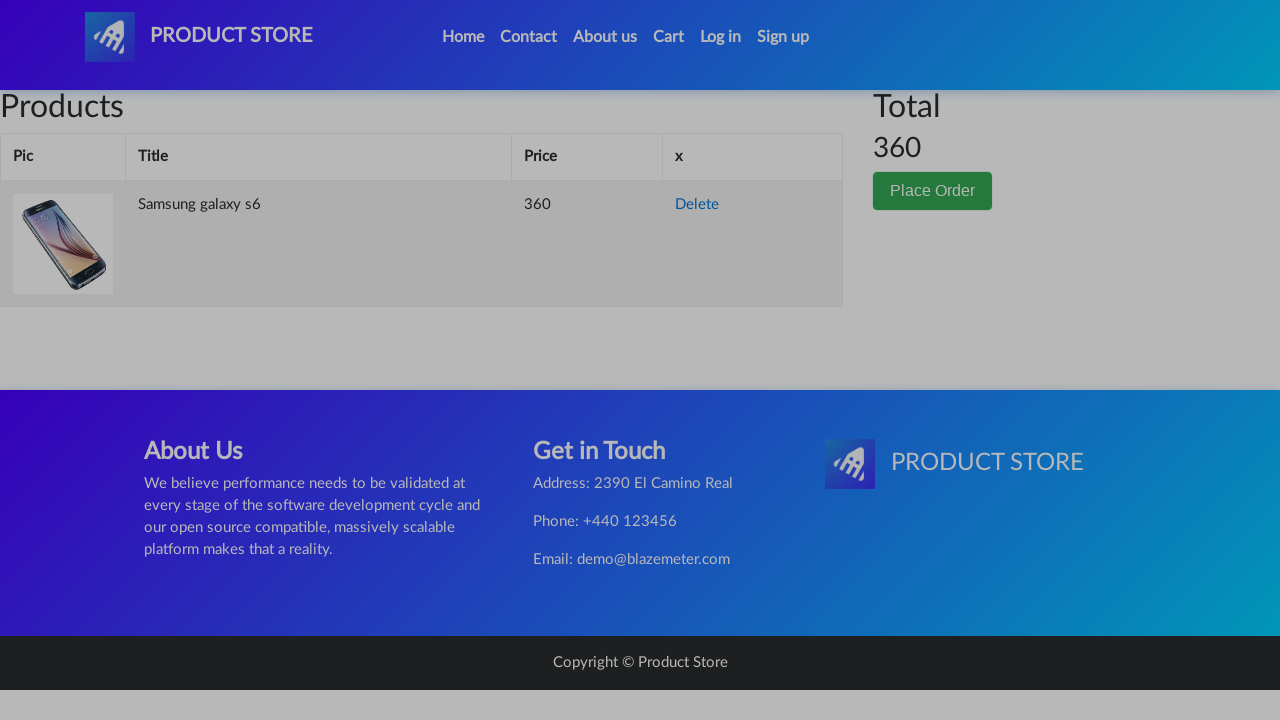

Order modal opened on screen
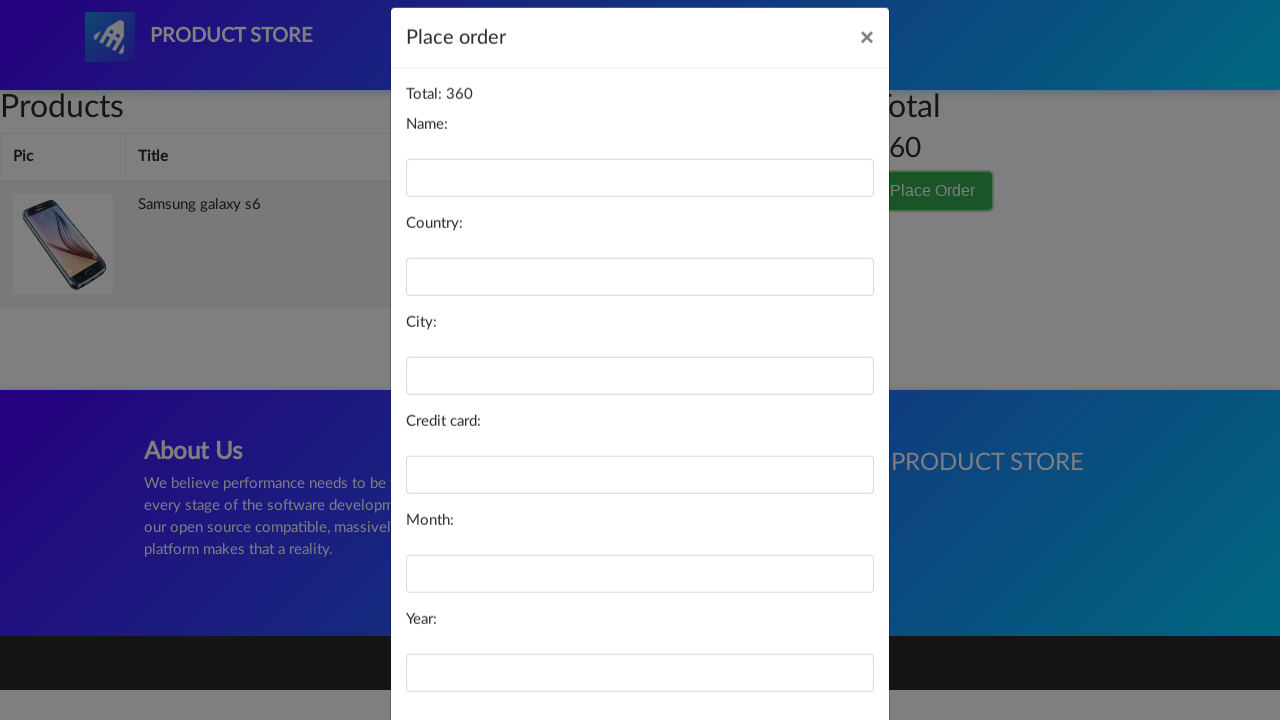

Filled name field with 'Michael Thompson' on #name
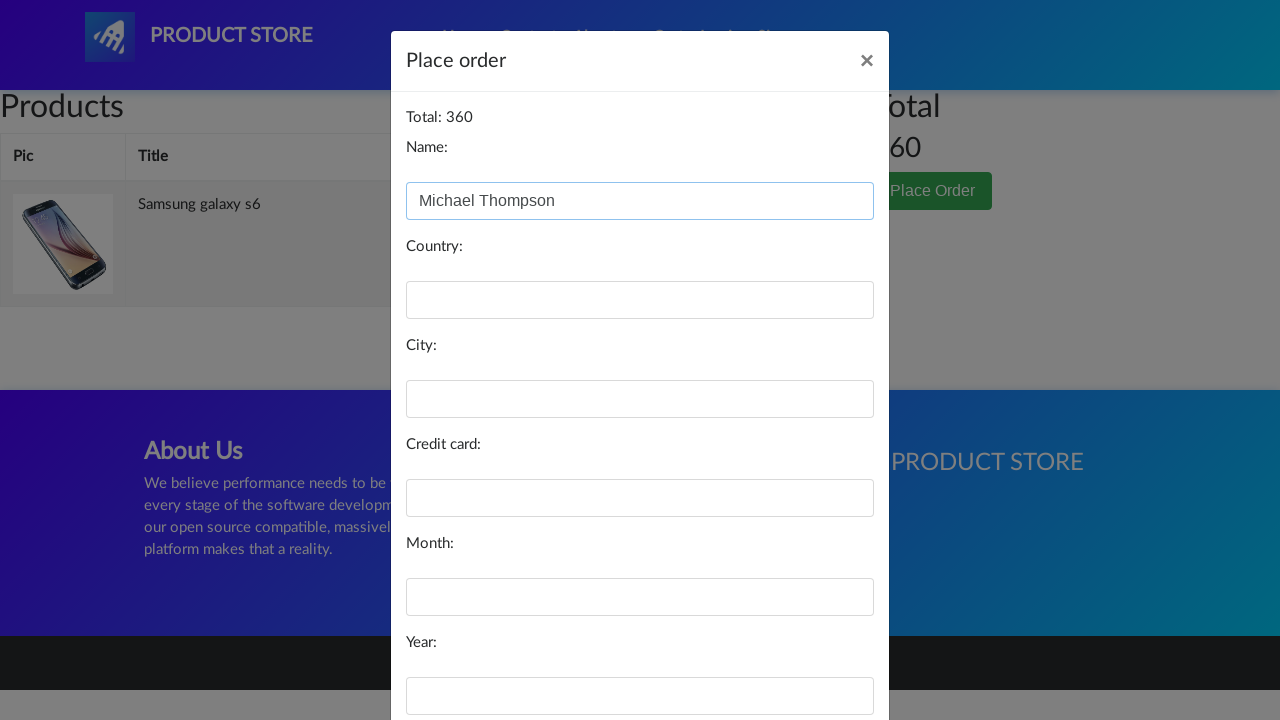

Filled country field with 'United States' on #country
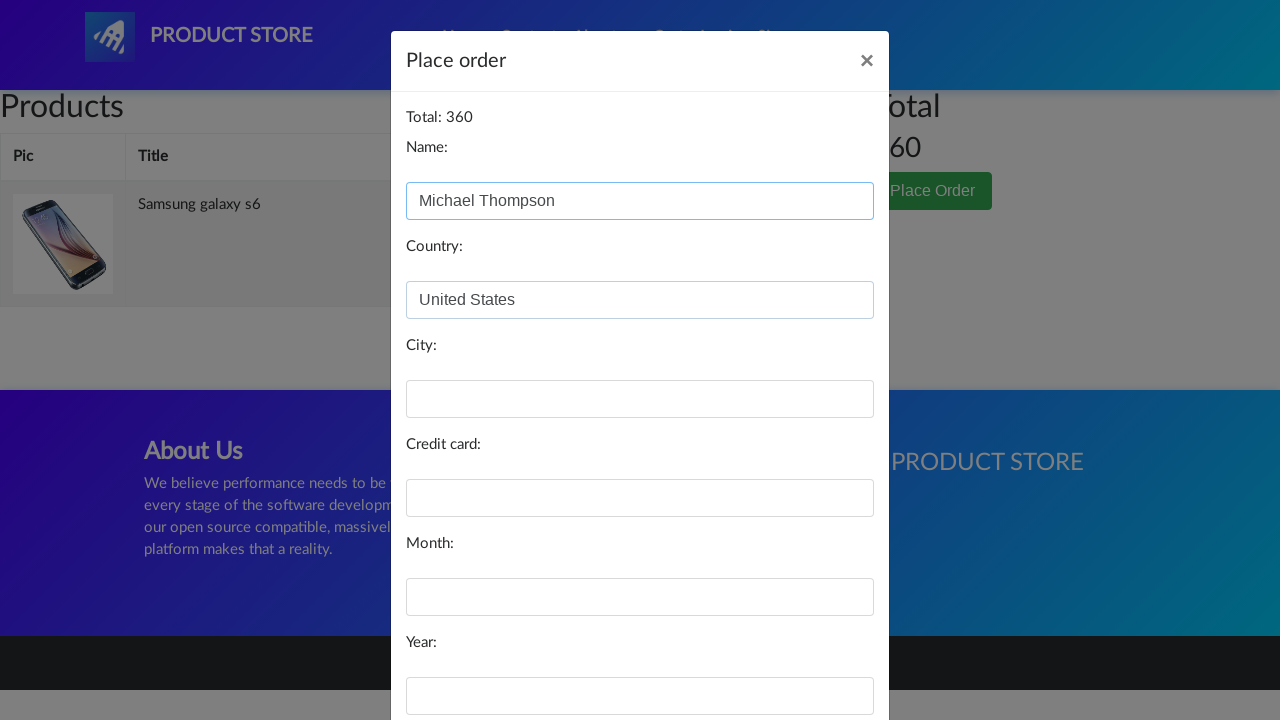

Filled city field with 'San Francisco' on #city
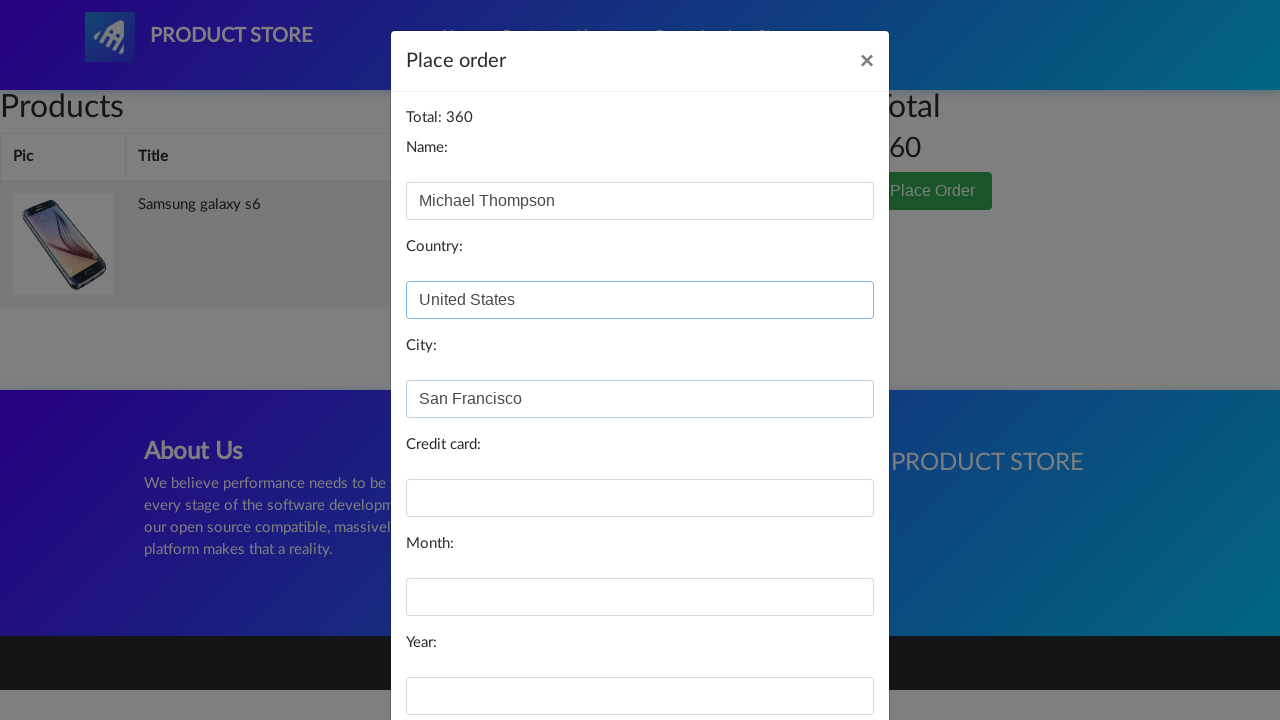

Filled credit card field with test card number on #card
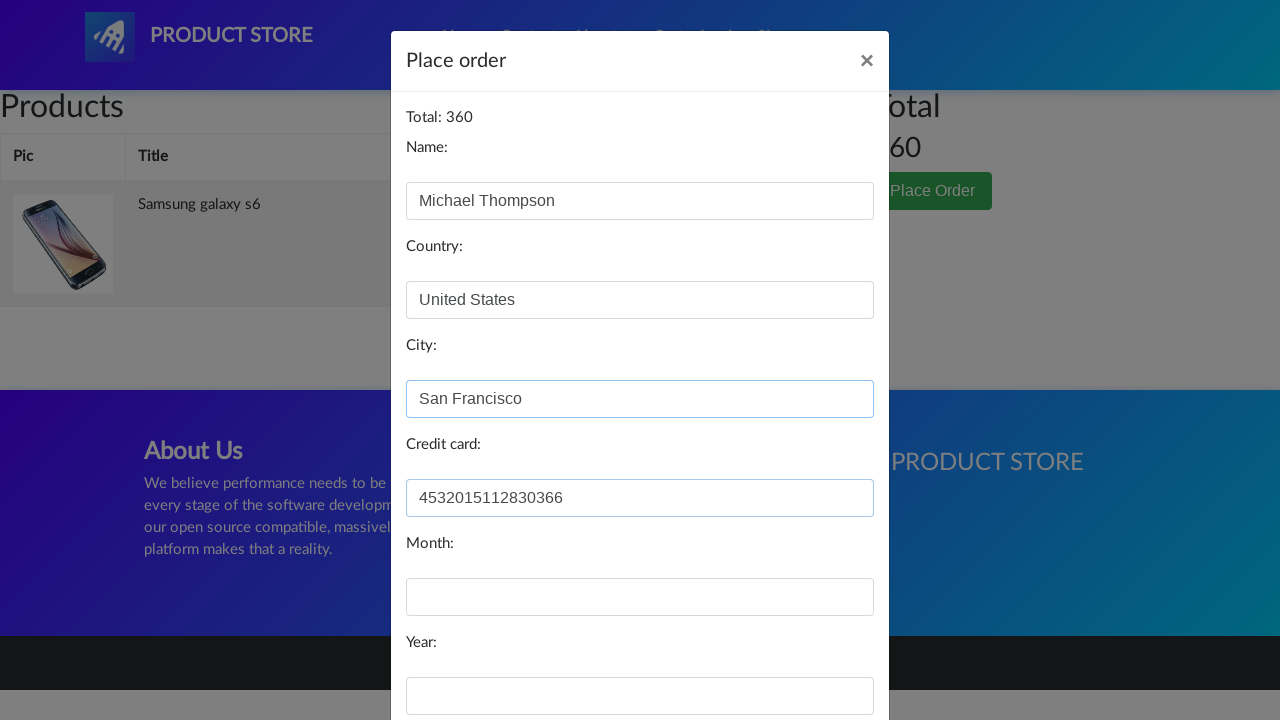

Filled expiration month field with '08' on #month
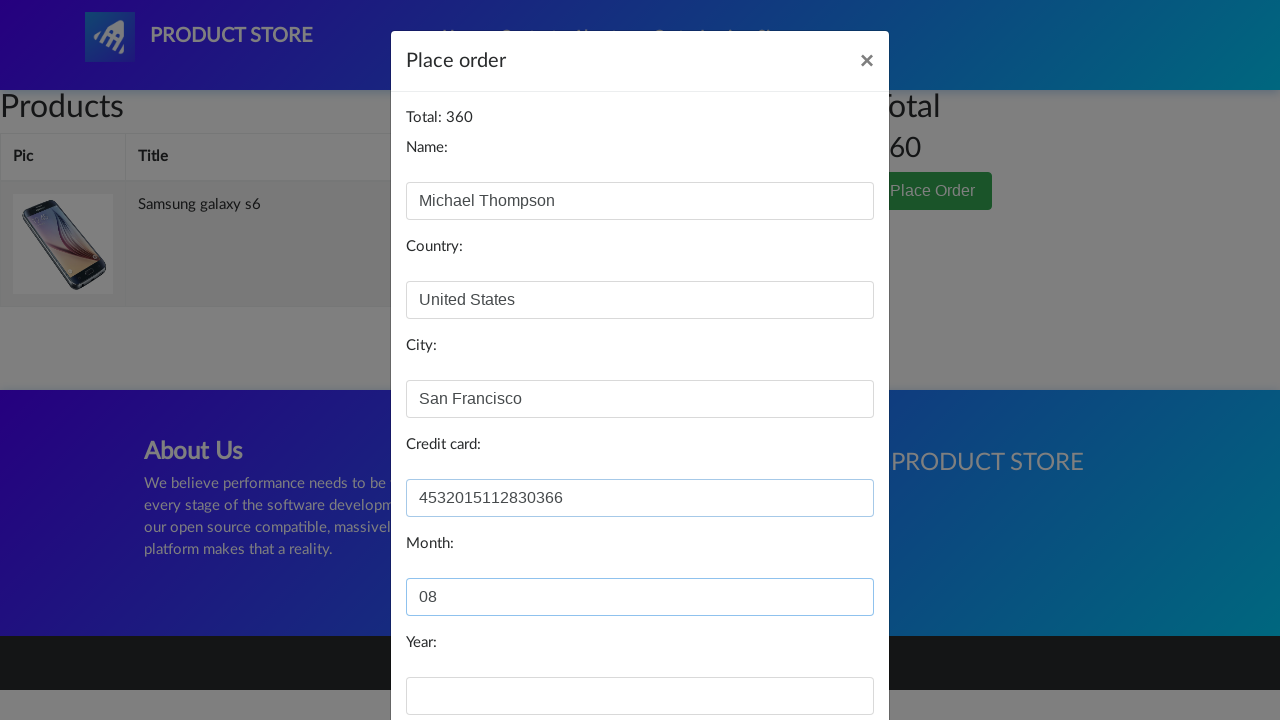

Filled expiration year field with '2026' on #year
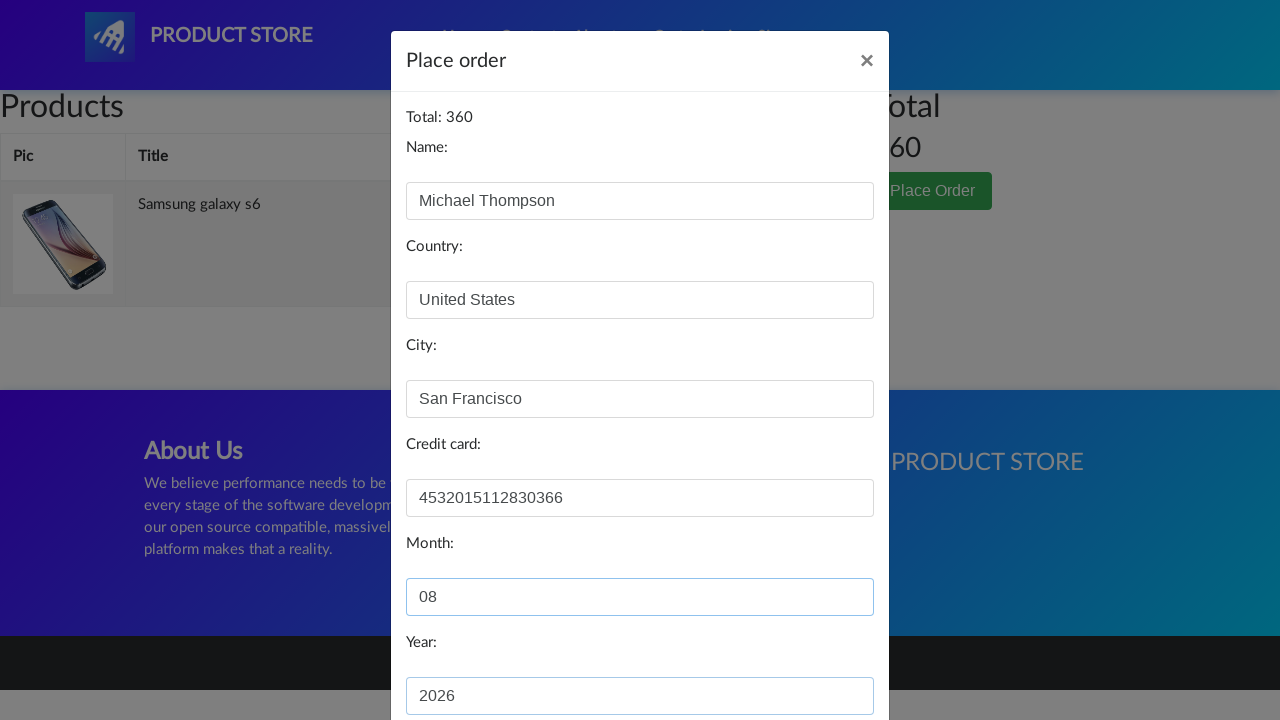

Clicked Purchase button to submit order at (823, 655) on button[onclick='purchaseOrder()']
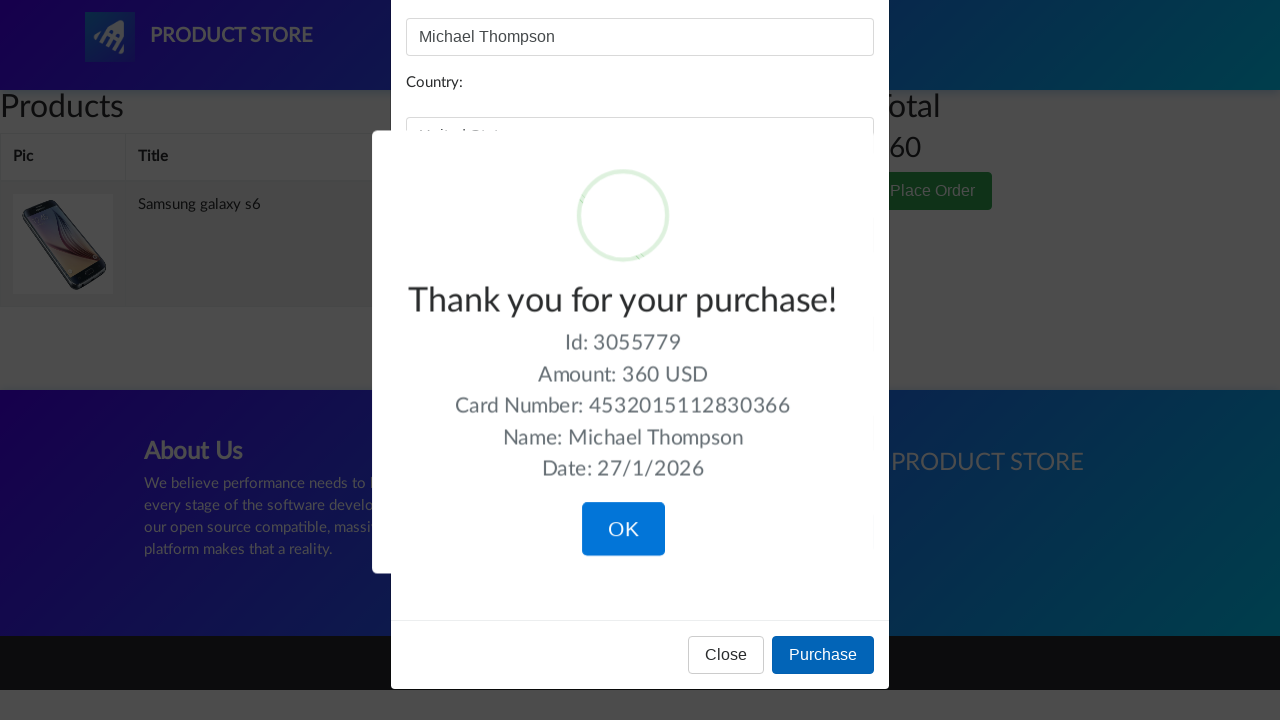

Order confirmation alert appeared
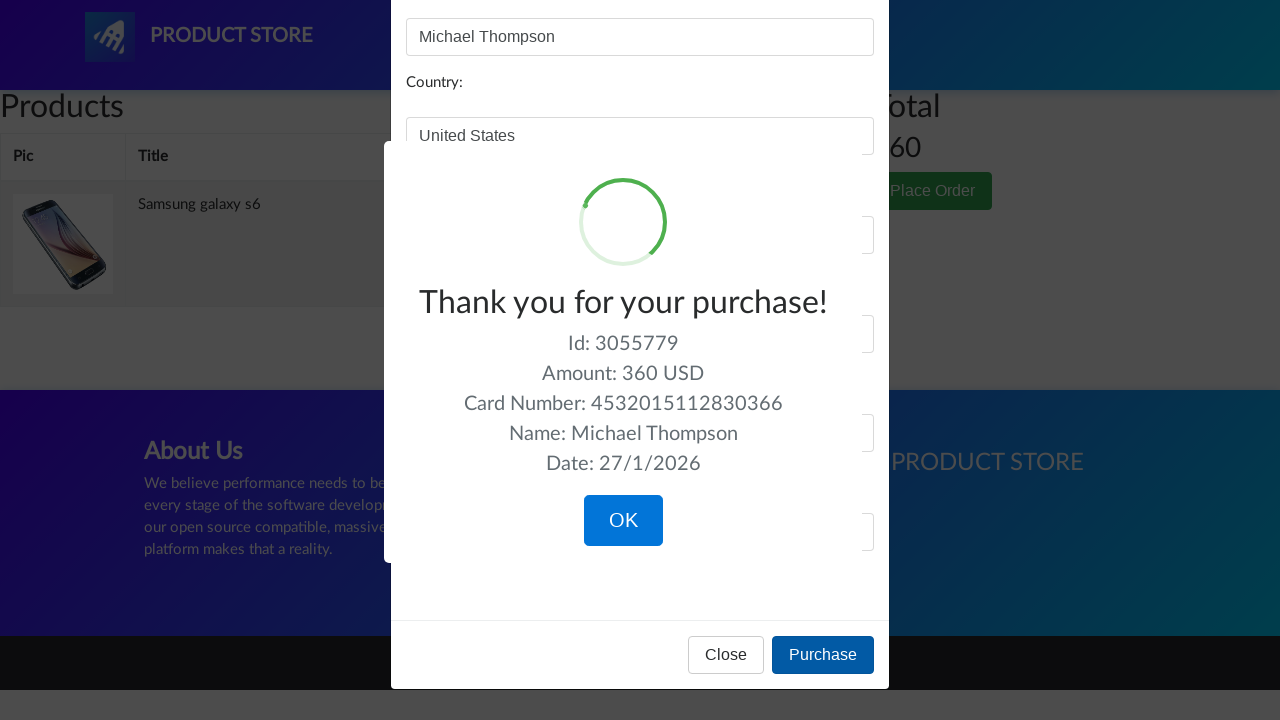

Clicked OK button to confirm purchase completion at (623, 521) on .confirm.btn.btn-lg.btn-primary
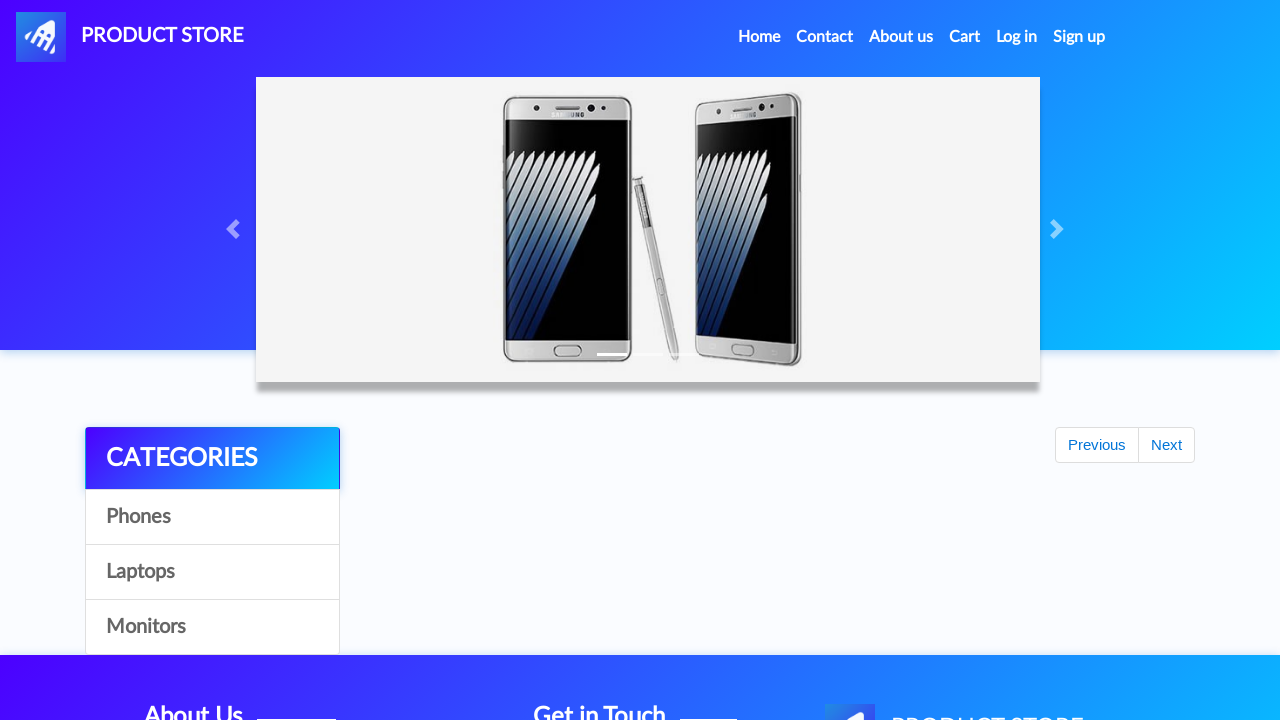

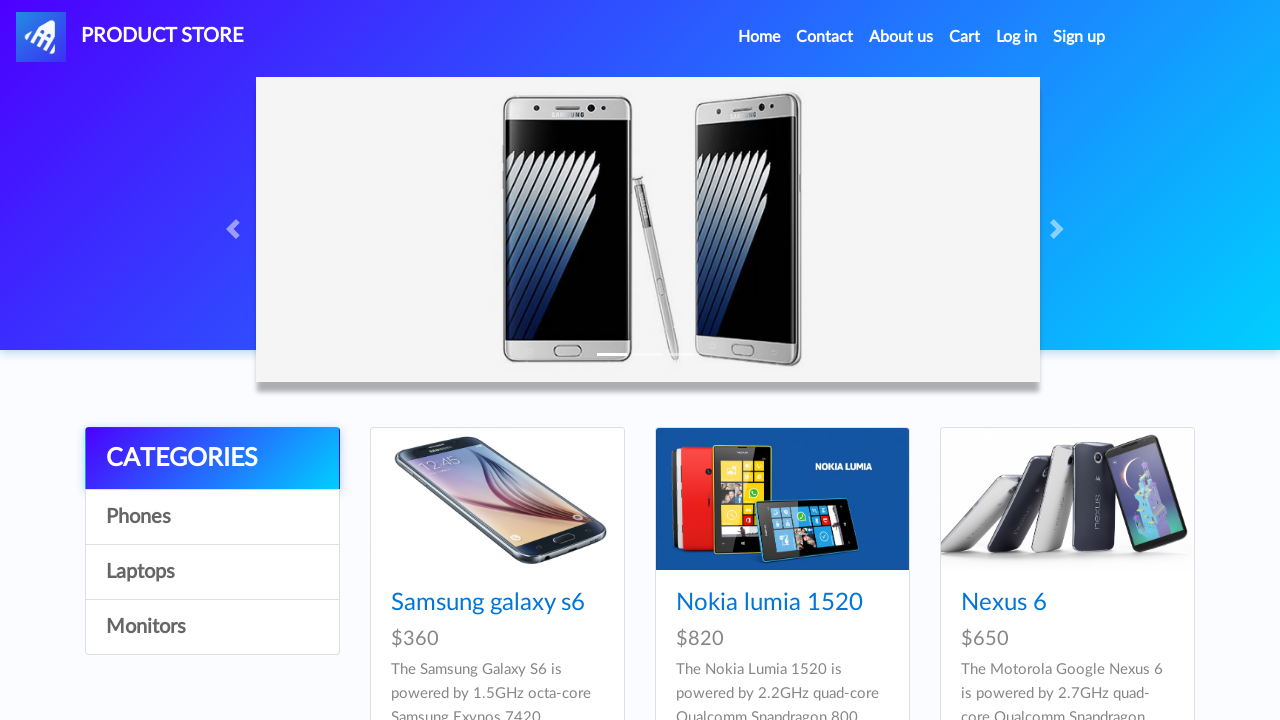